Tests file upload functionality by selecting a file and uploading it, then verifying the success message

Starting URL: https://the-internet.herokuapp.com/upload

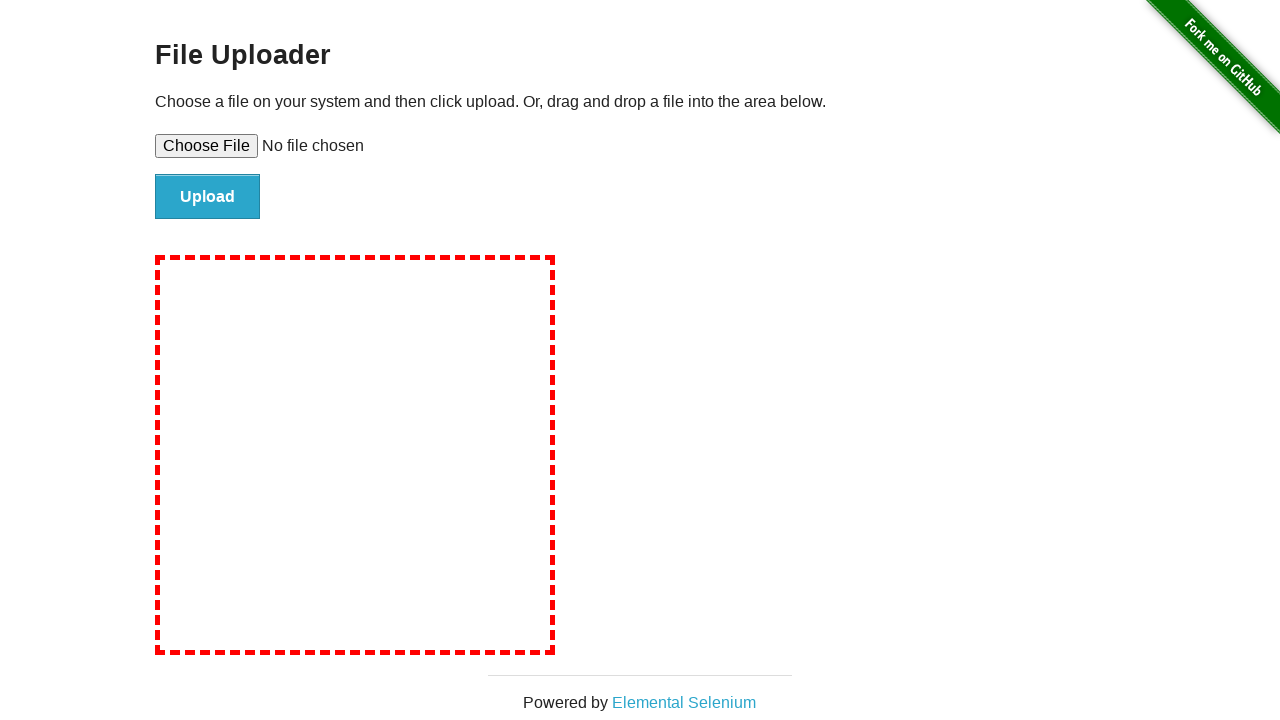

Set input file with temporary test file
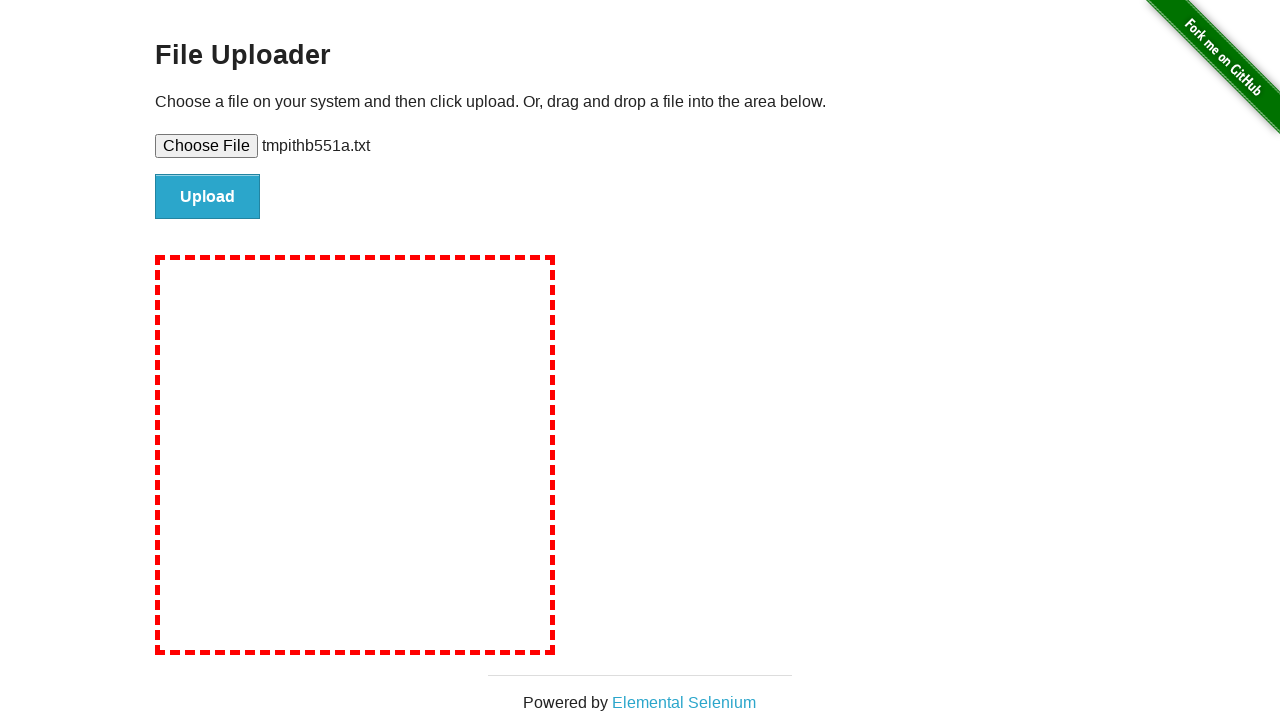

Clicked upload button to submit file at (208, 197) on input[type='submit']
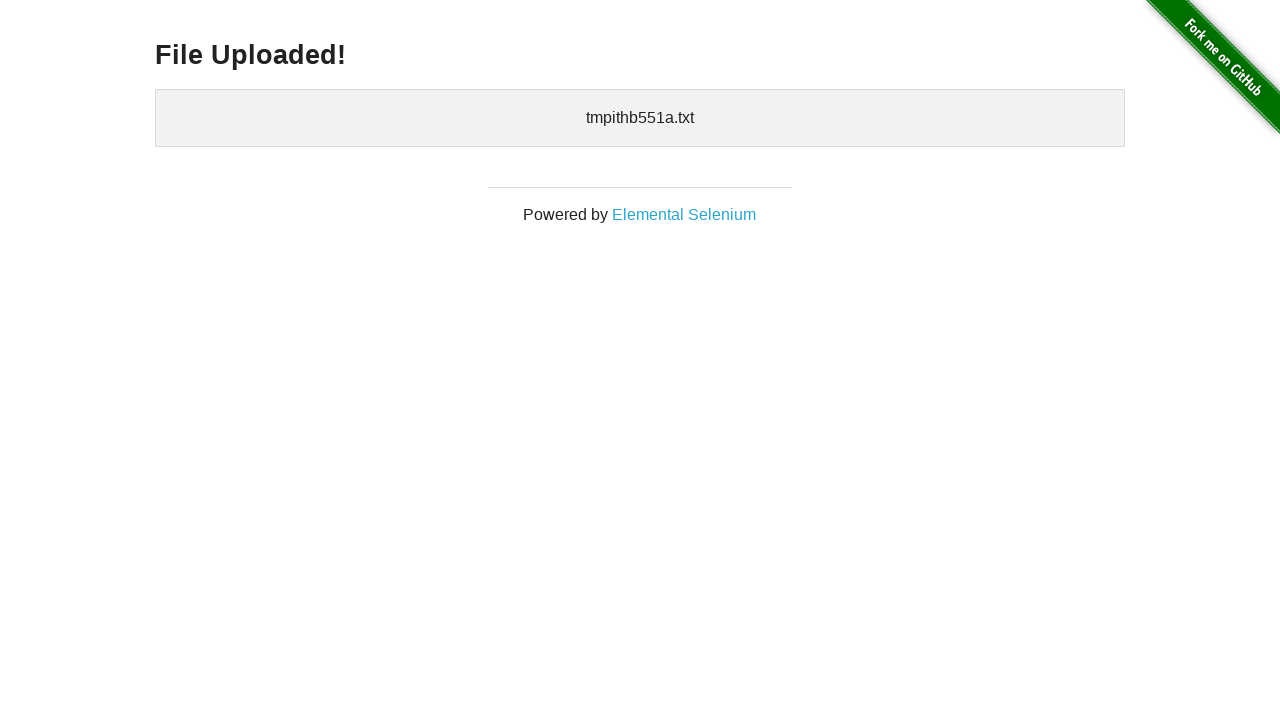

Verified success message 'File Uploaded!' appeared
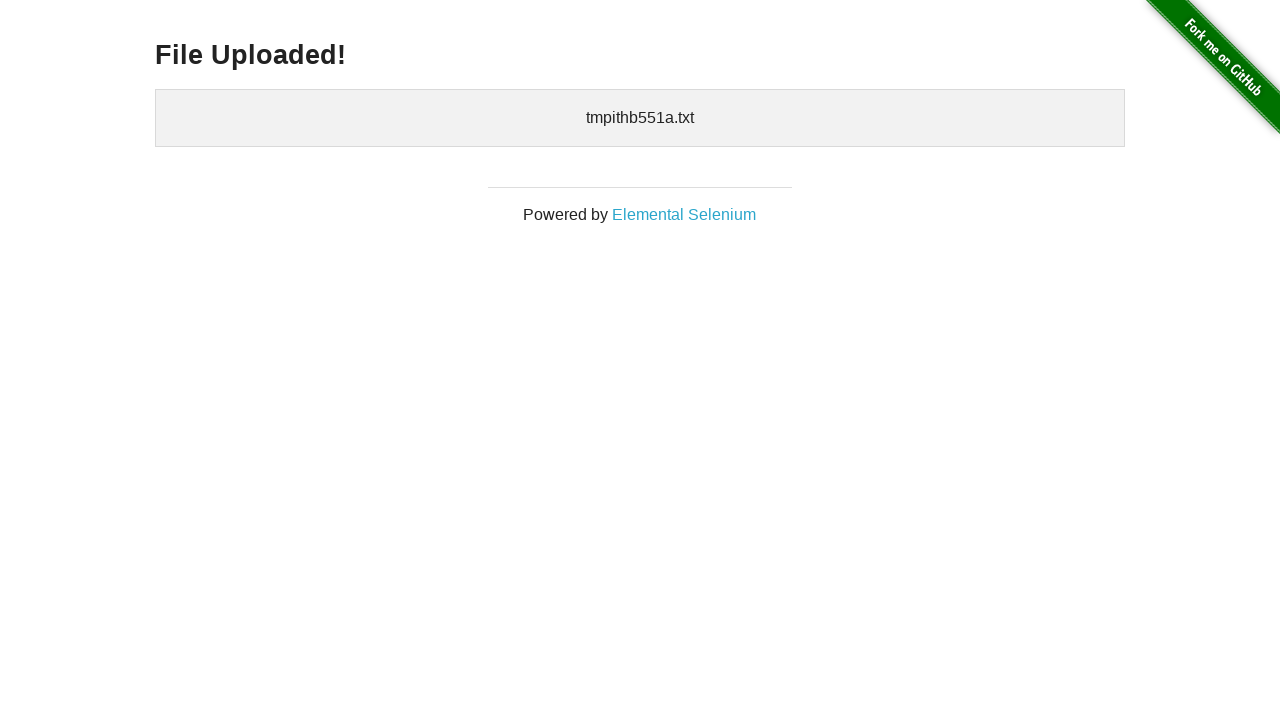

Cleaned up temporary test file
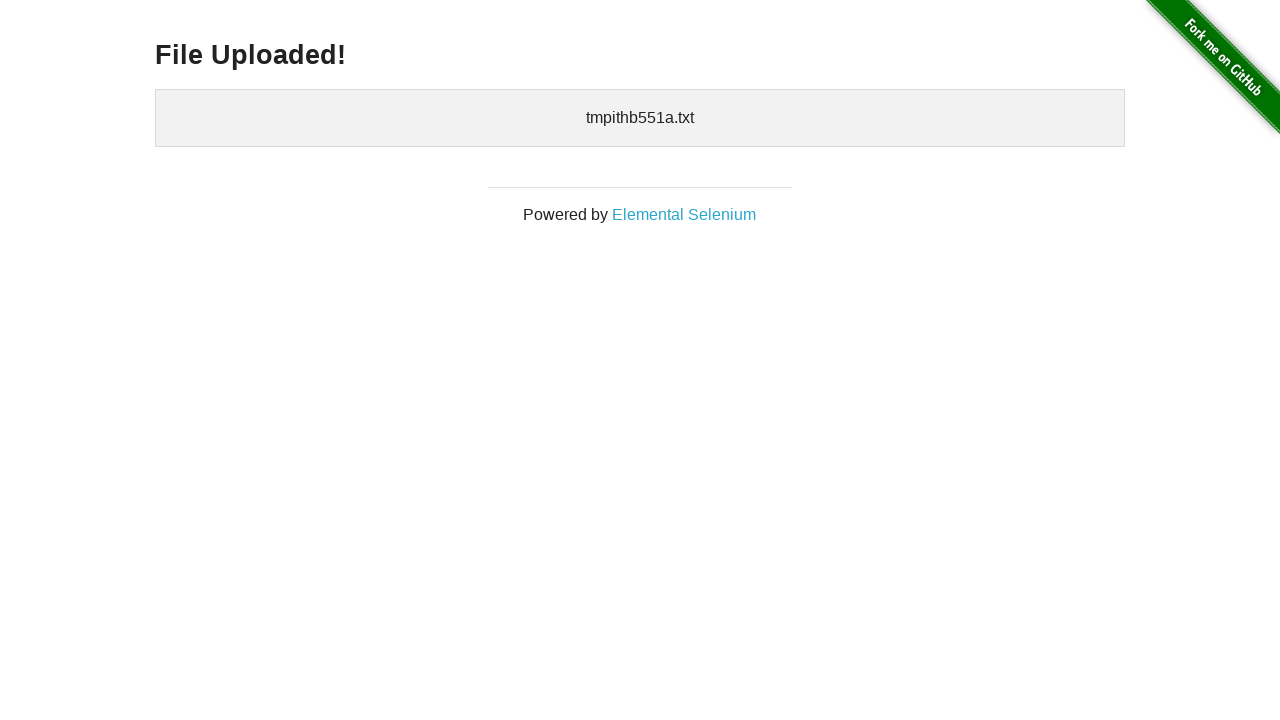

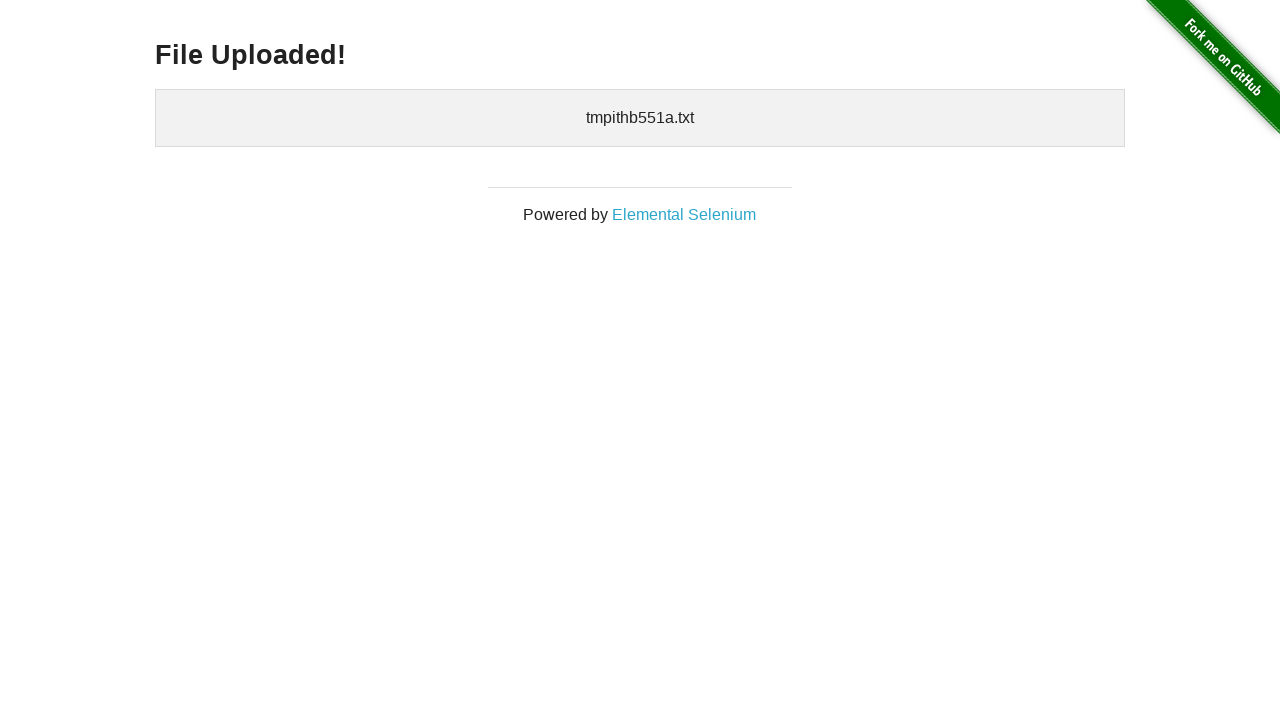